Tests JavaScript prompt alert functionality by clicking the prompt button, entering text, and accepting the alert

Starting URL: https://the-internet.herokuapp.com/javascript_alerts

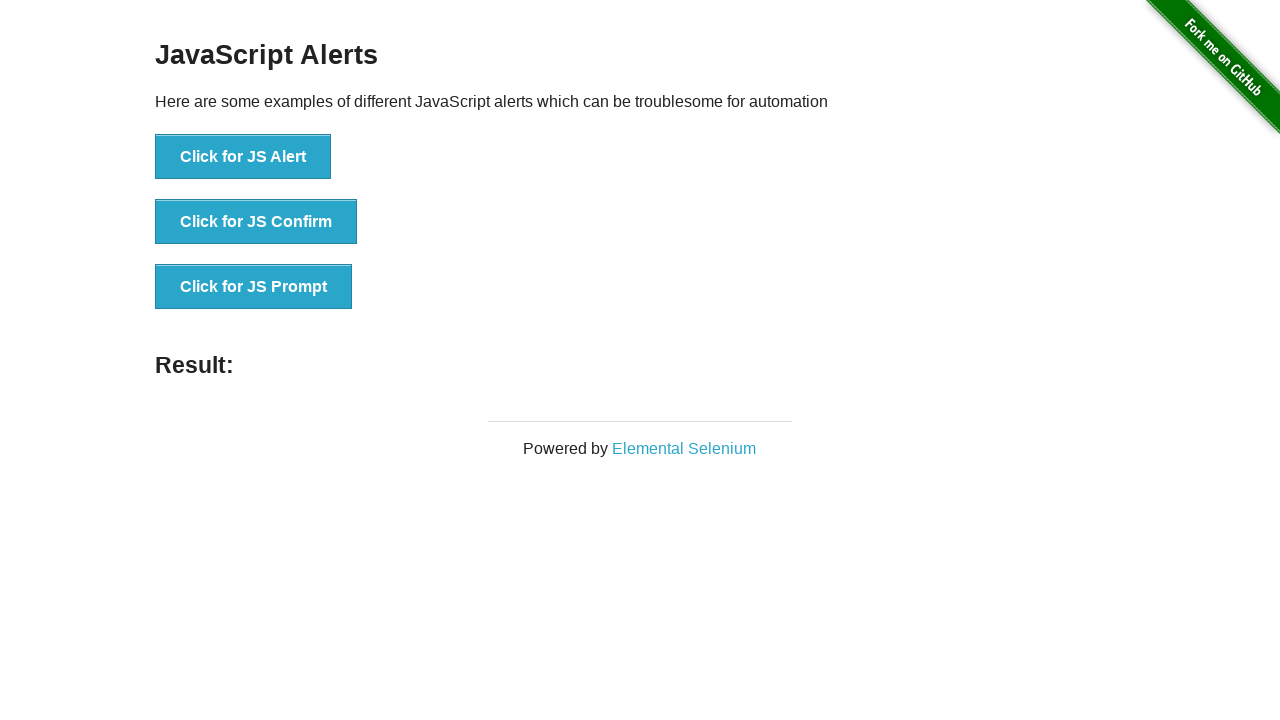

Clicked button to trigger JavaScript prompt at (254, 287) on xpath=//button[text()='Click for JS Prompt']
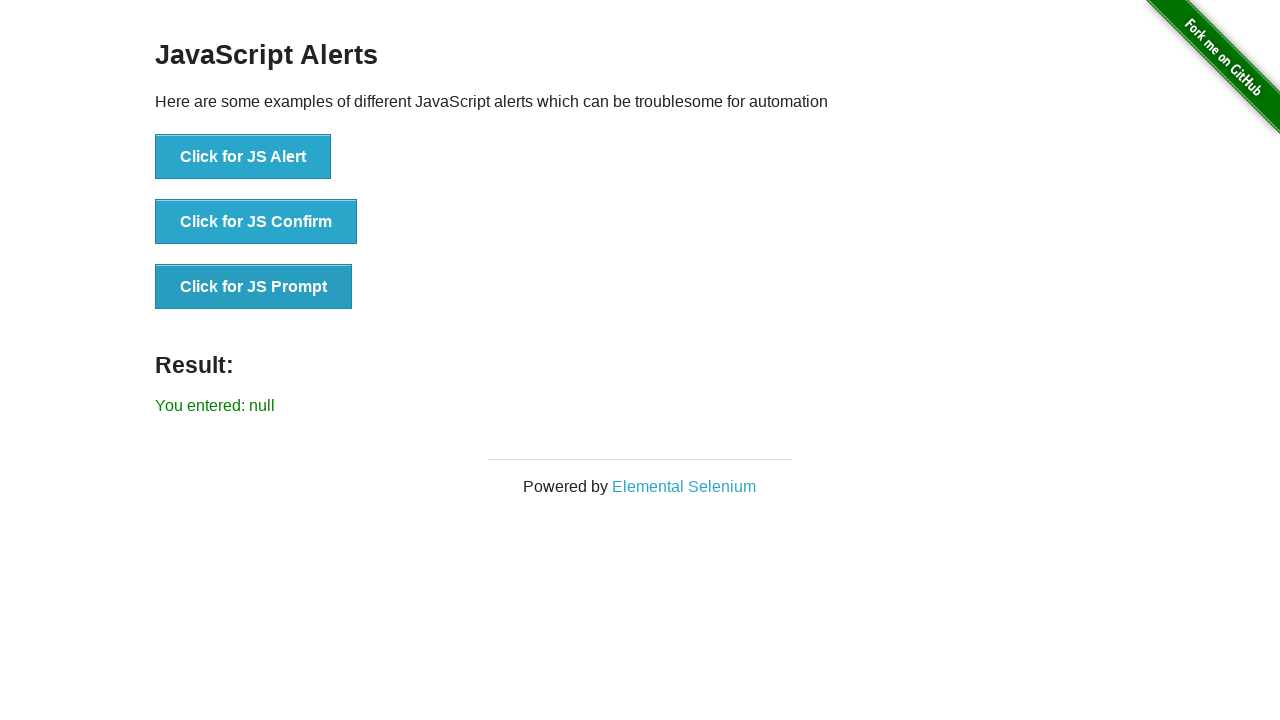

Accepted JavaScript prompt dialog with text 'data'
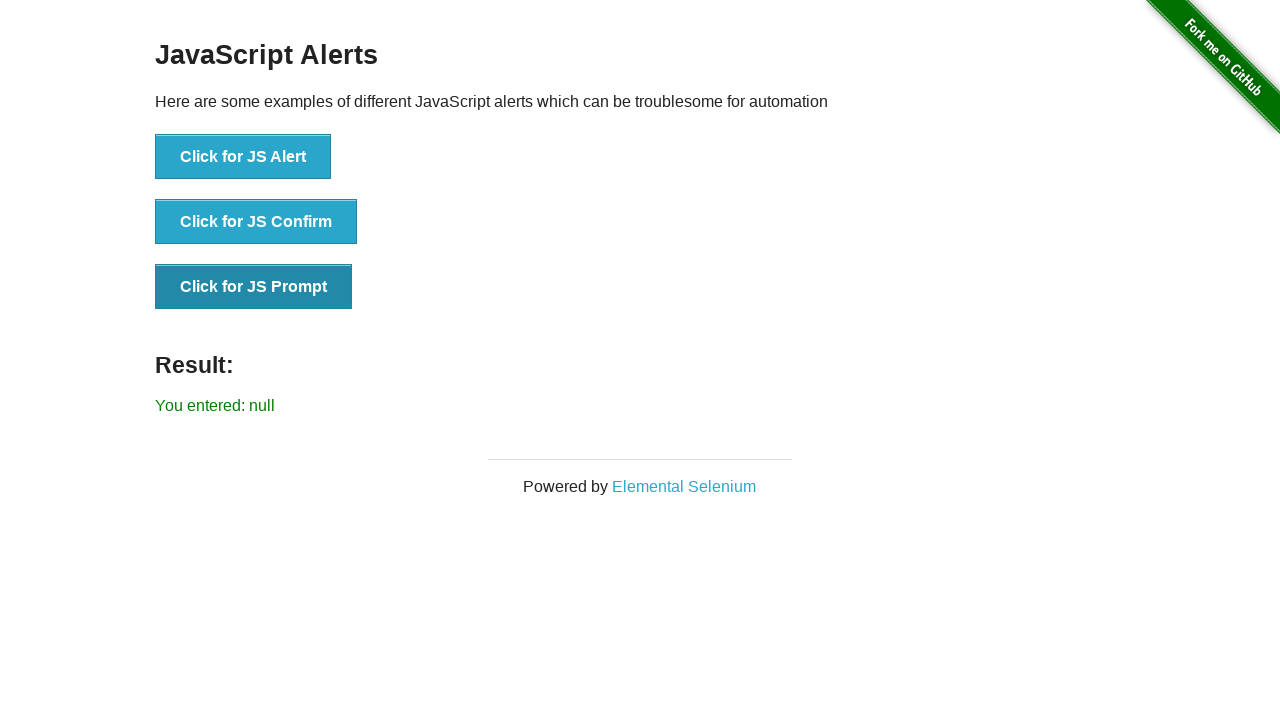

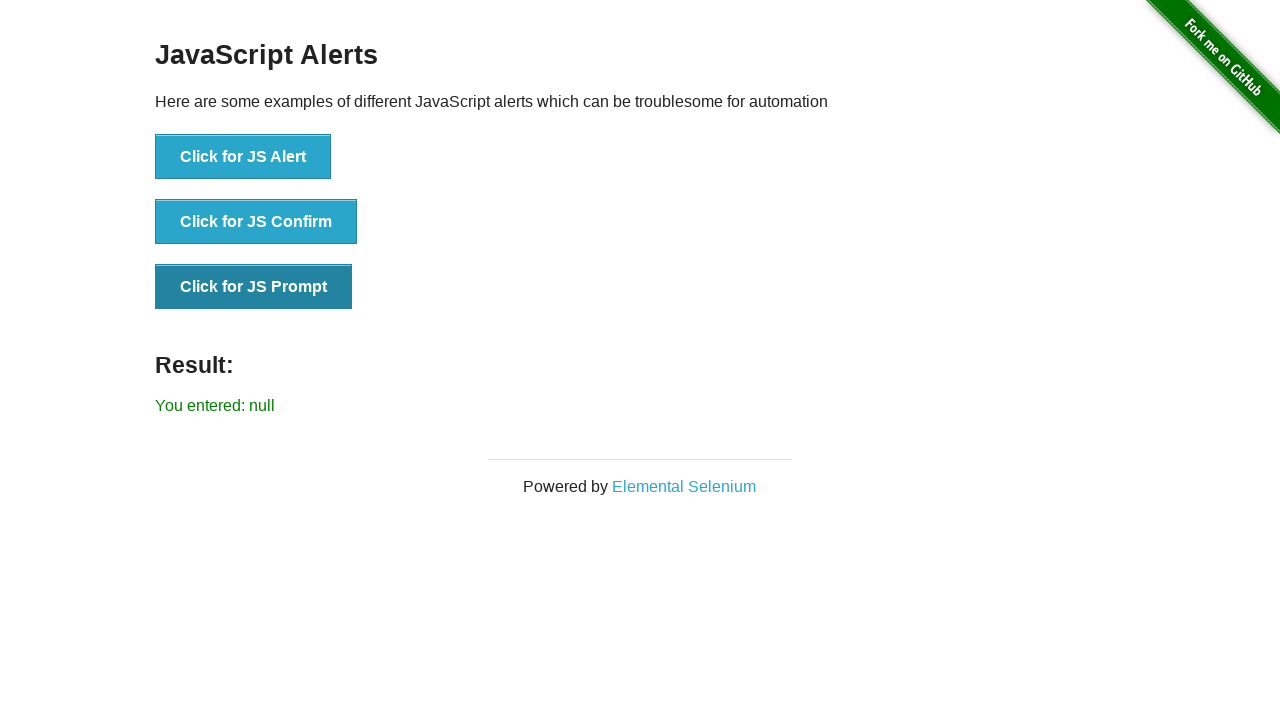